Tests that the currently applied filter link is highlighted with 'selected' class

Starting URL: https://demo.playwright.dev/todomvc

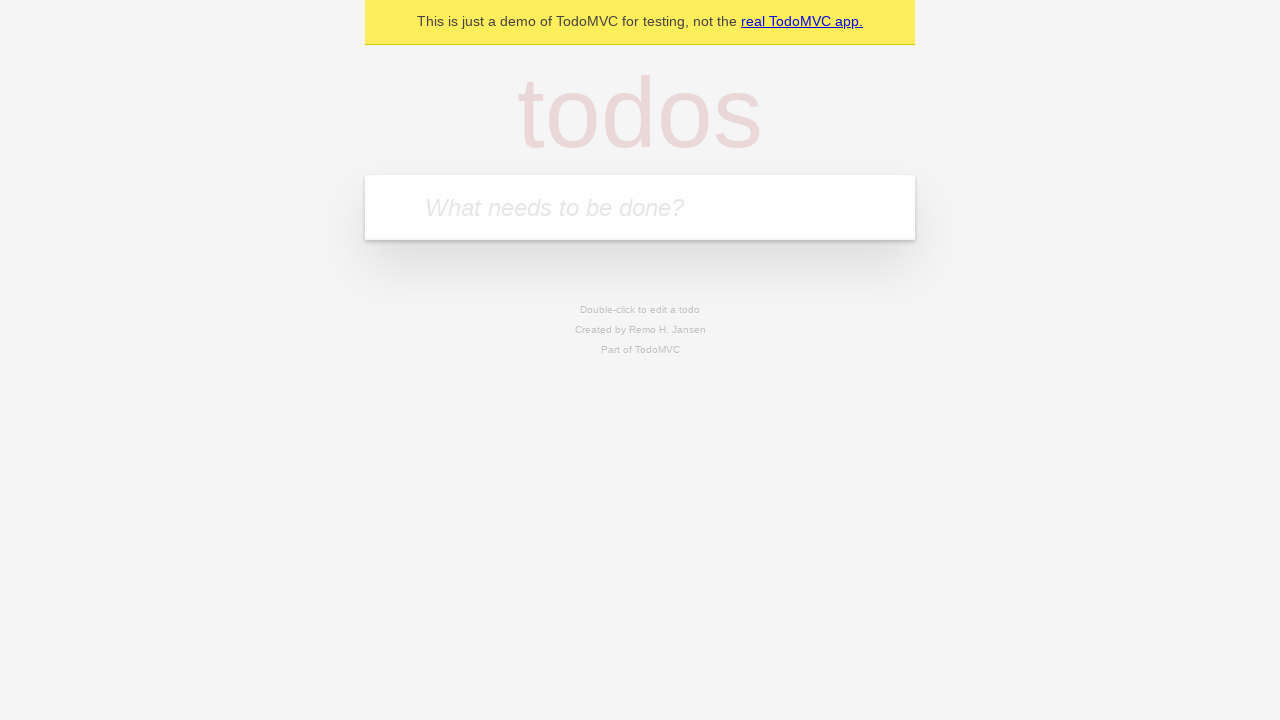

Filled todo input with 'buy some cheese' on internal:attr=[placeholder="What needs to be done?"i]
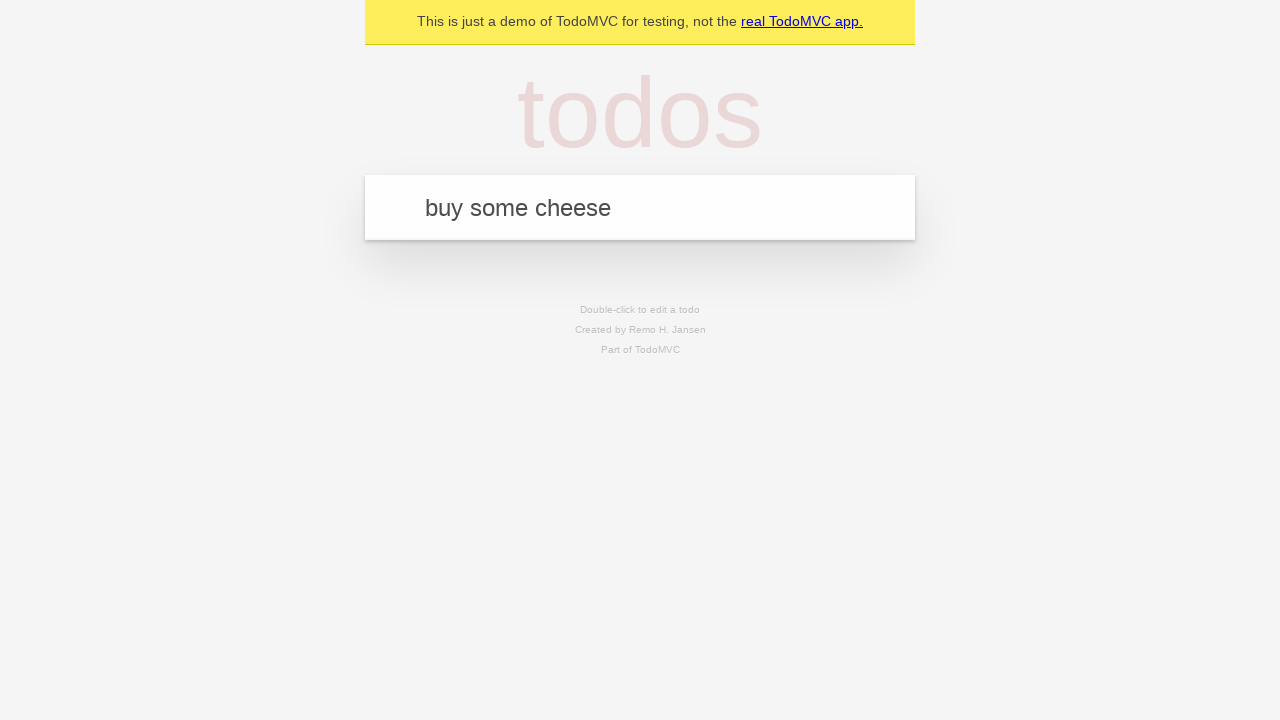

Pressed Enter to add todo 'buy some cheese' on internal:attr=[placeholder="What needs to be done?"i]
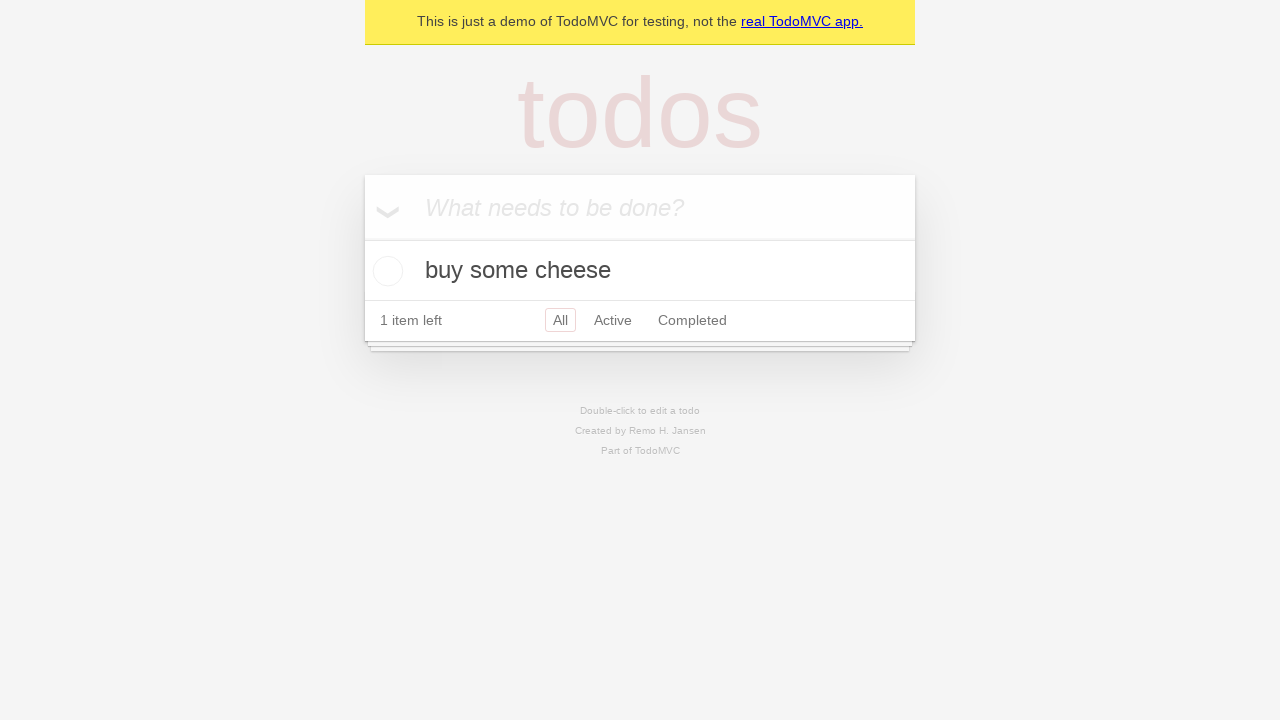

Filled todo input with 'feed the cat' on internal:attr=[placeholder="What needs to be done?"i]
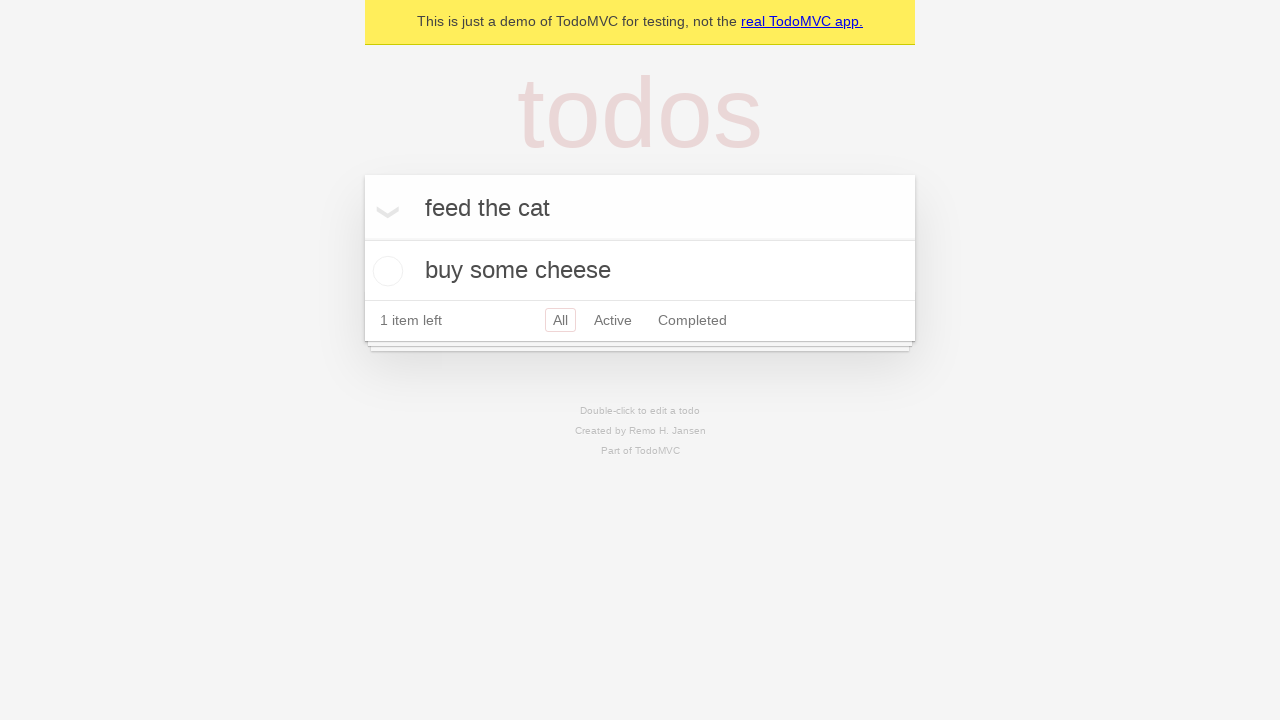

Pressed Enter to add todo 'feed the cat' on internal:attr=[placeholder="What needs to be done?"i]
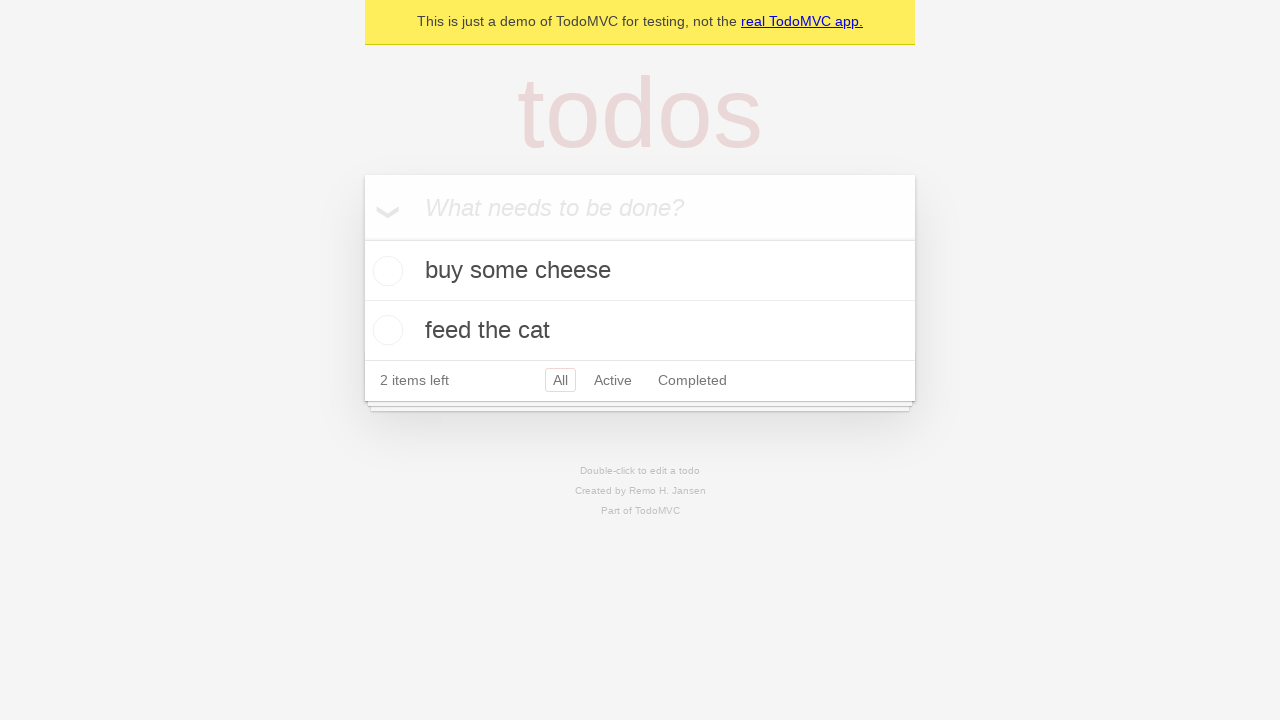

Filled todo input with 'book a doctors appointment' on internal:attr=[placeholder="What needs to be done?"i]
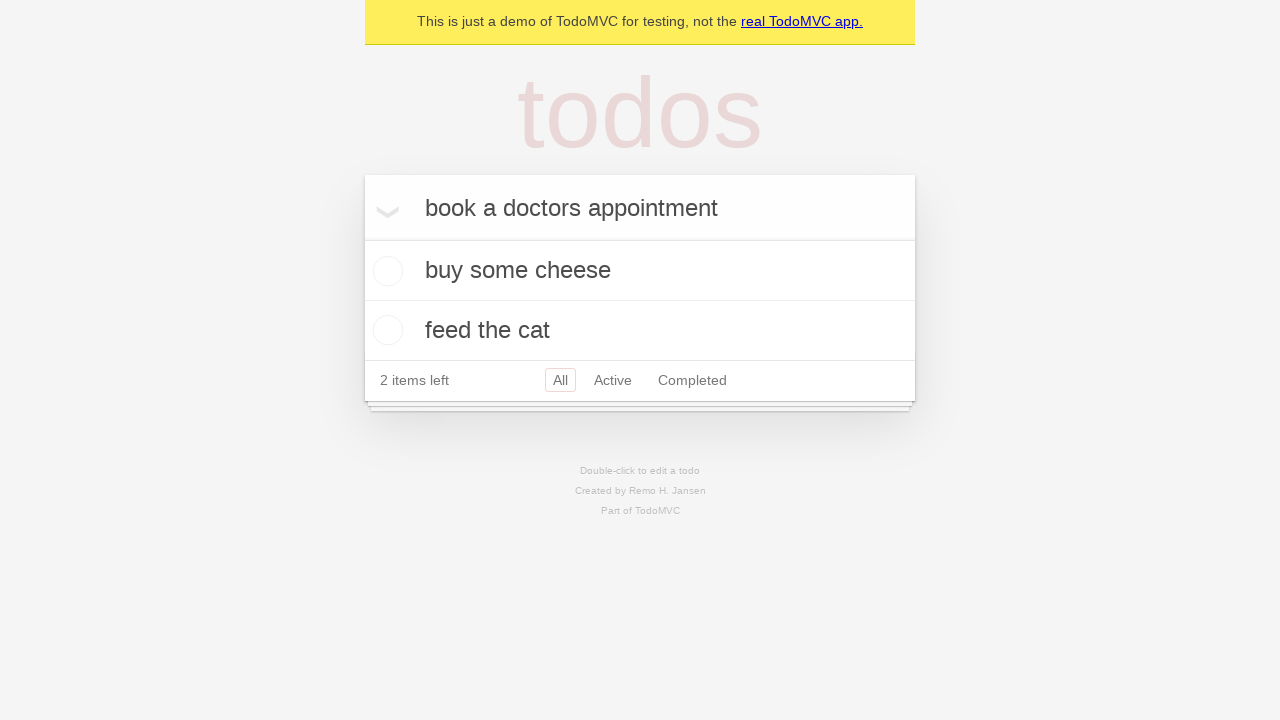

Pressed Enter to add todo 'book a doctors appointment' on internal:attr=[placeholder="What needs to be done?"i]
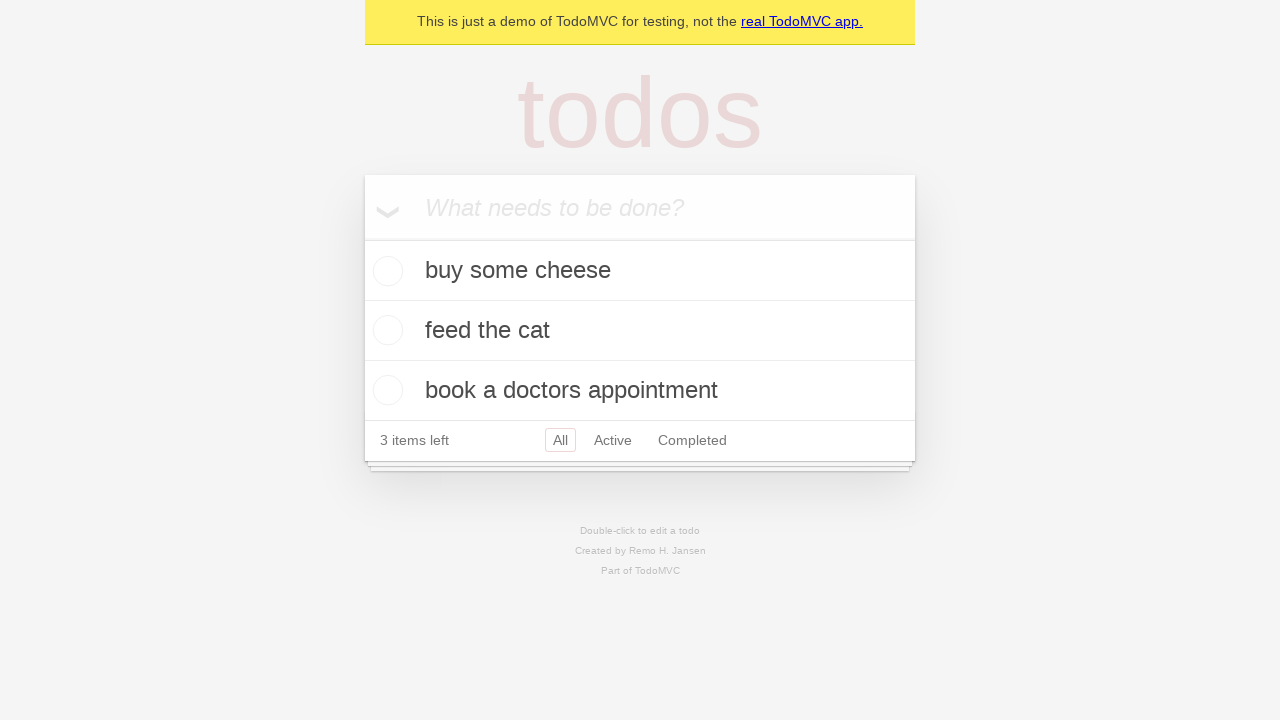

Waited for all 3 todos to be added to the list
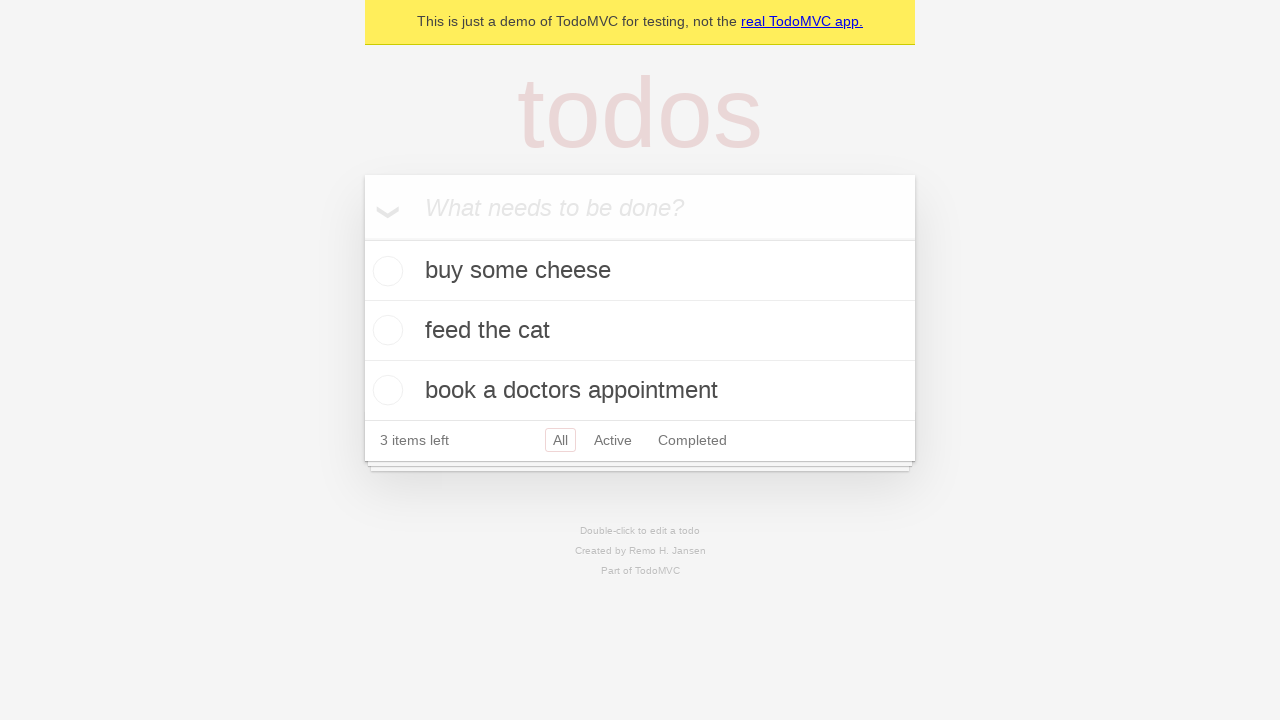

Located Active filter link
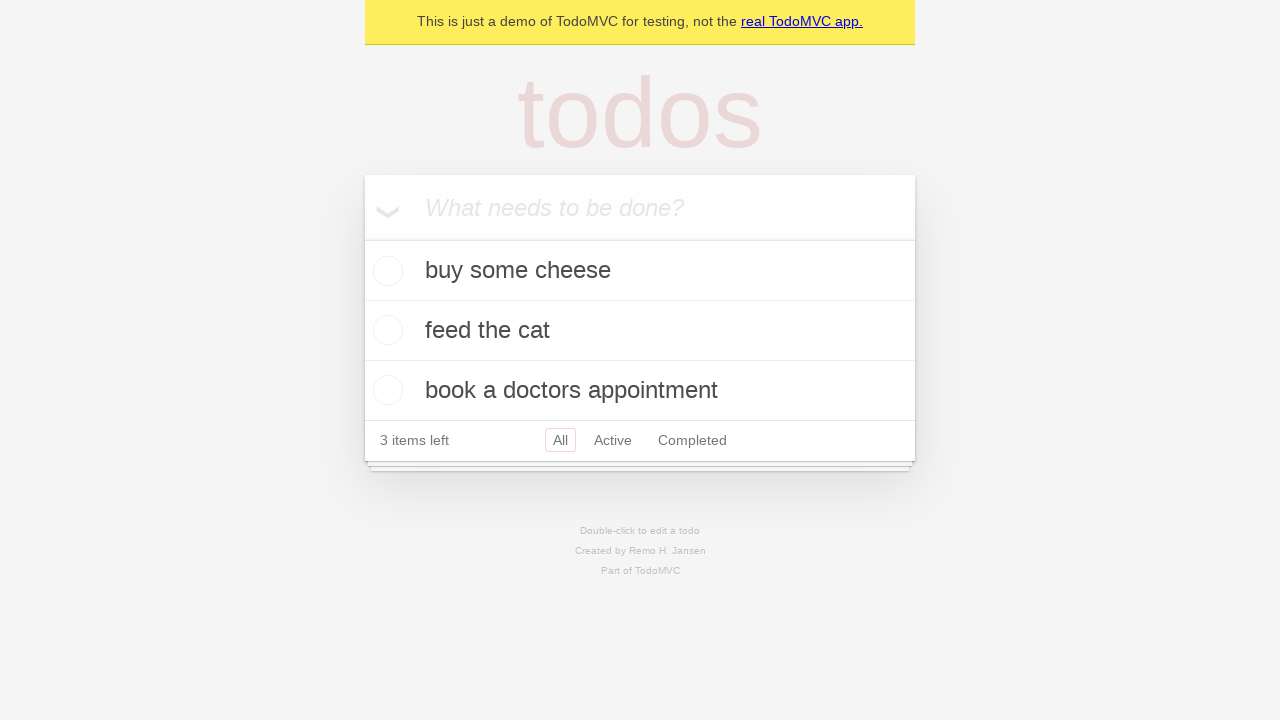

Located Completed filter link
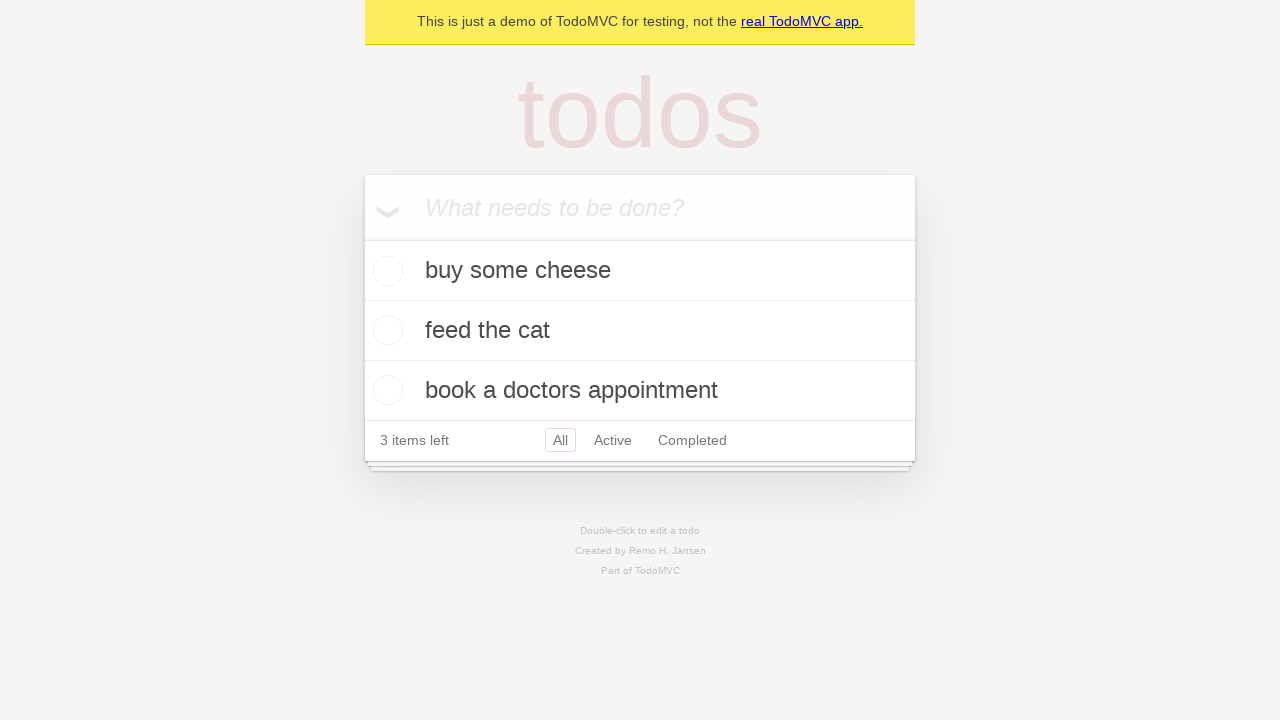

Clicked Active filter link at (613, 440) on internal:role=link[name="Active"i]
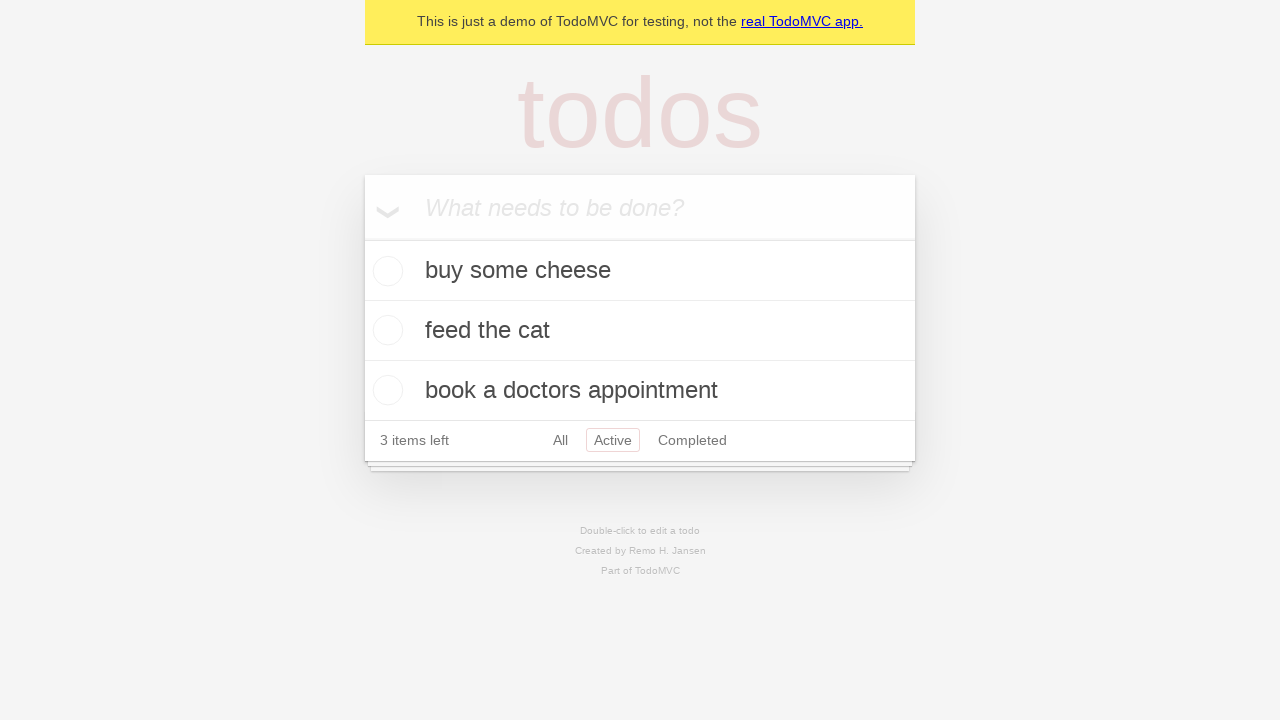

Clicked Completed filter link to verify 'selected' class is applied at (692, 440) on internal:role=link[name="Completed"i]
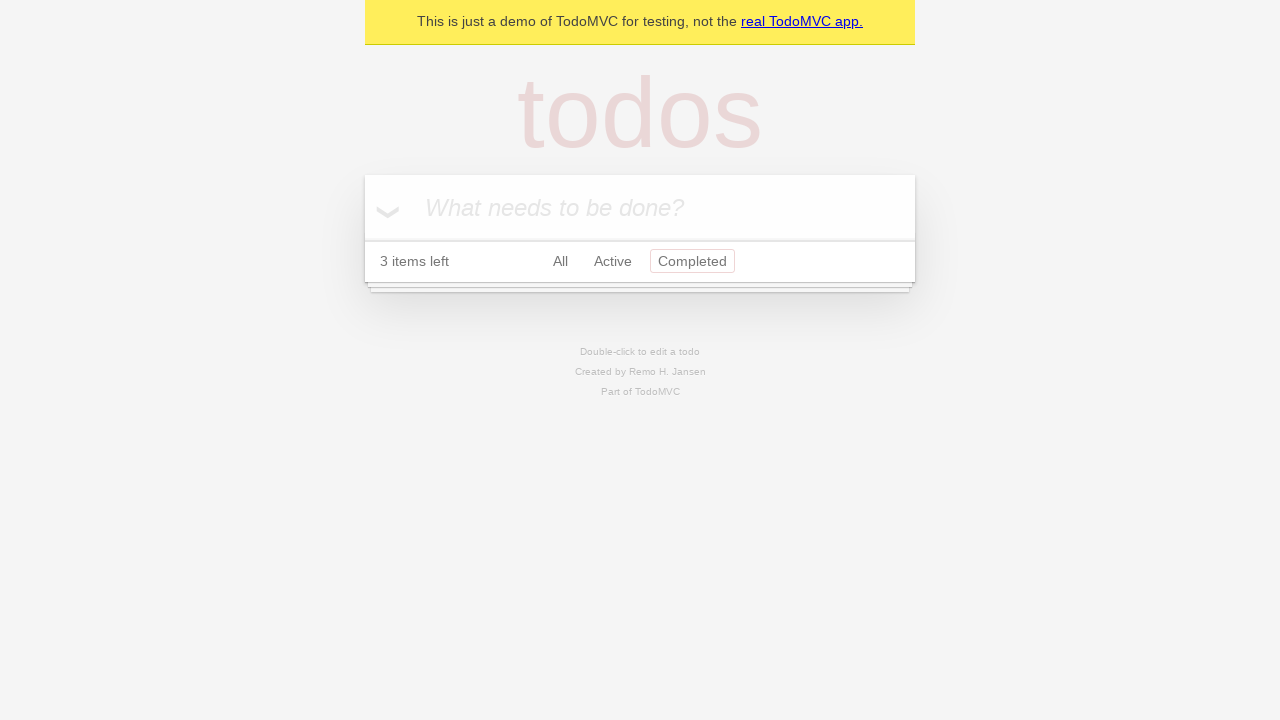

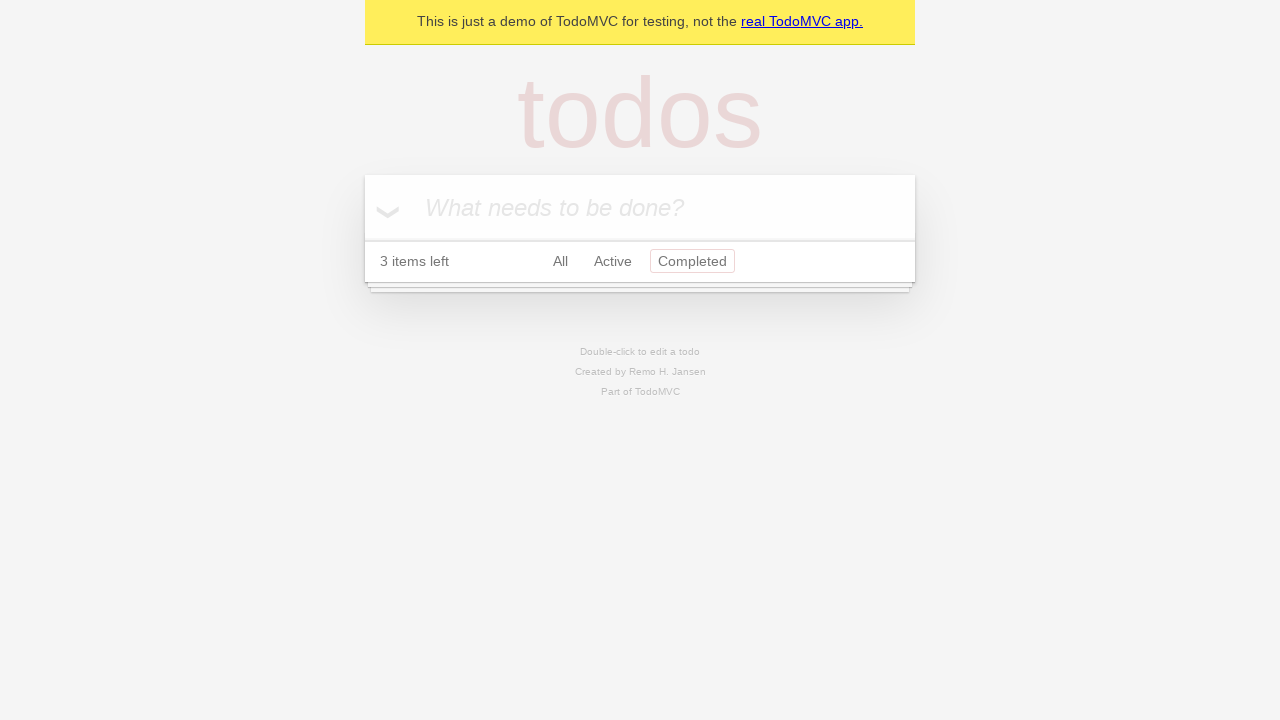